Navigates to Python.org homepage and verifies the page title

Starting URL: https://www.python.org/

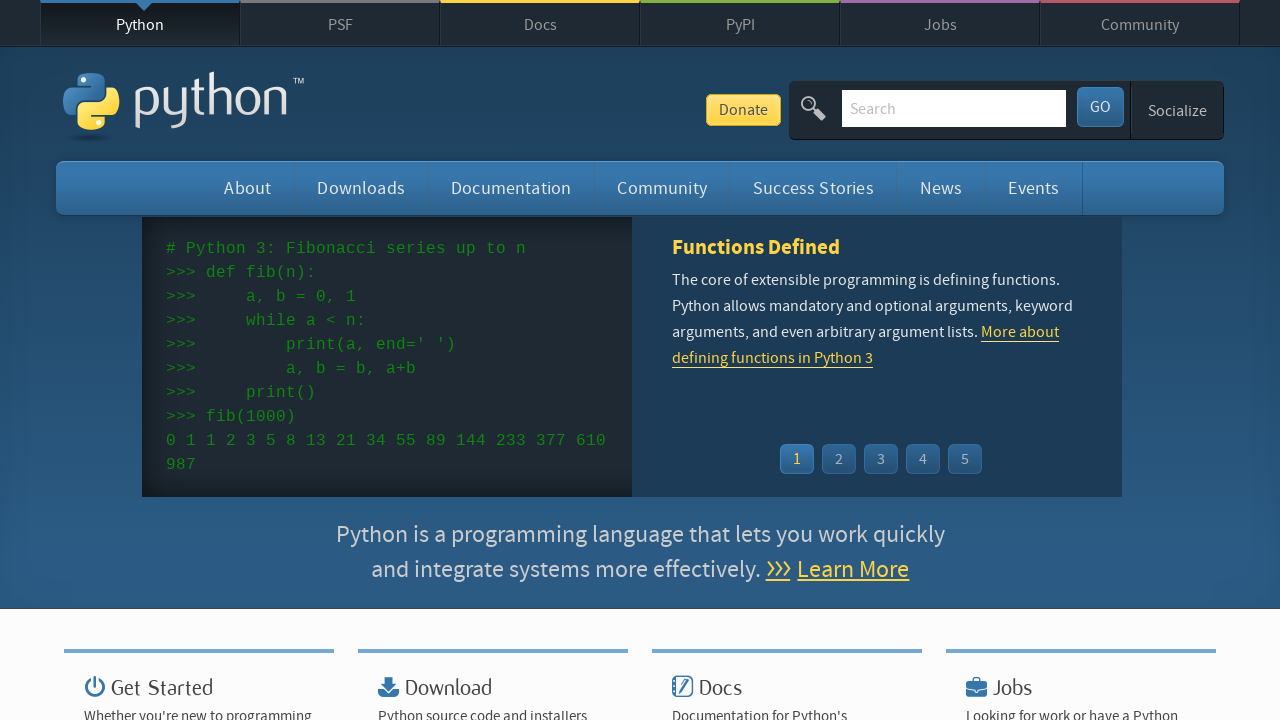

Navigated to Python.org homepage
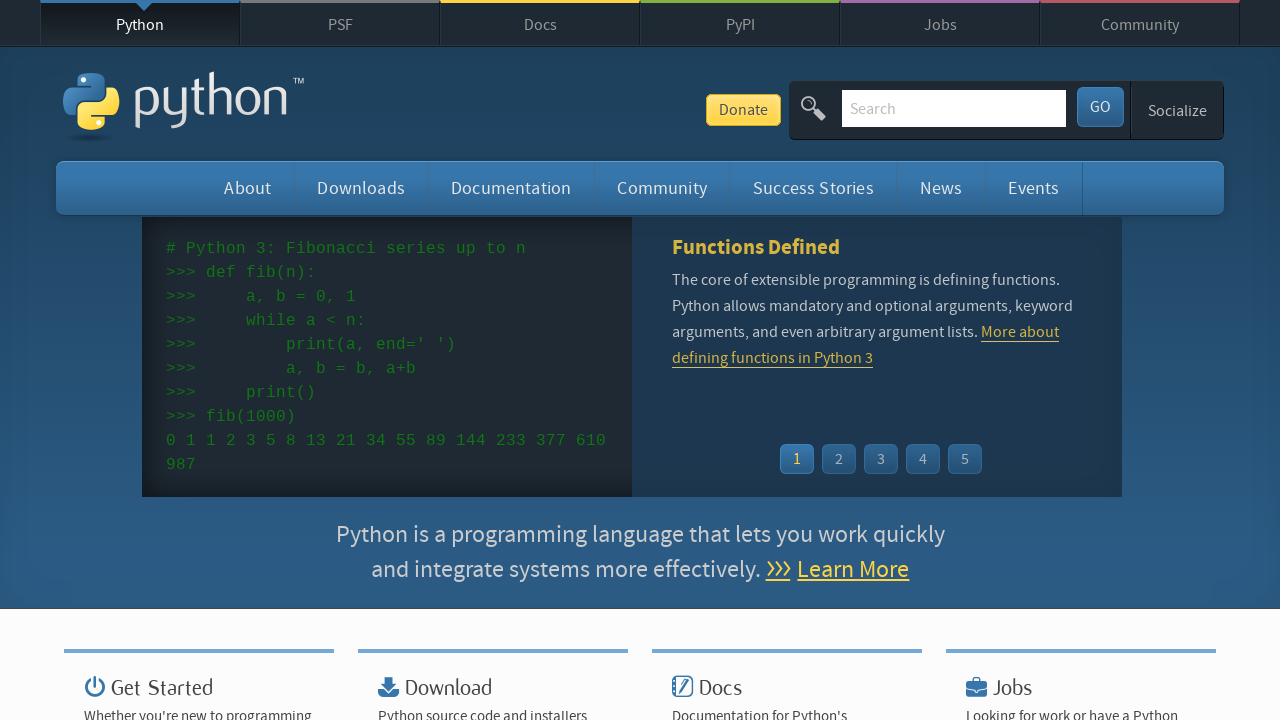

Verified page title is 'Welcome to Python.org'
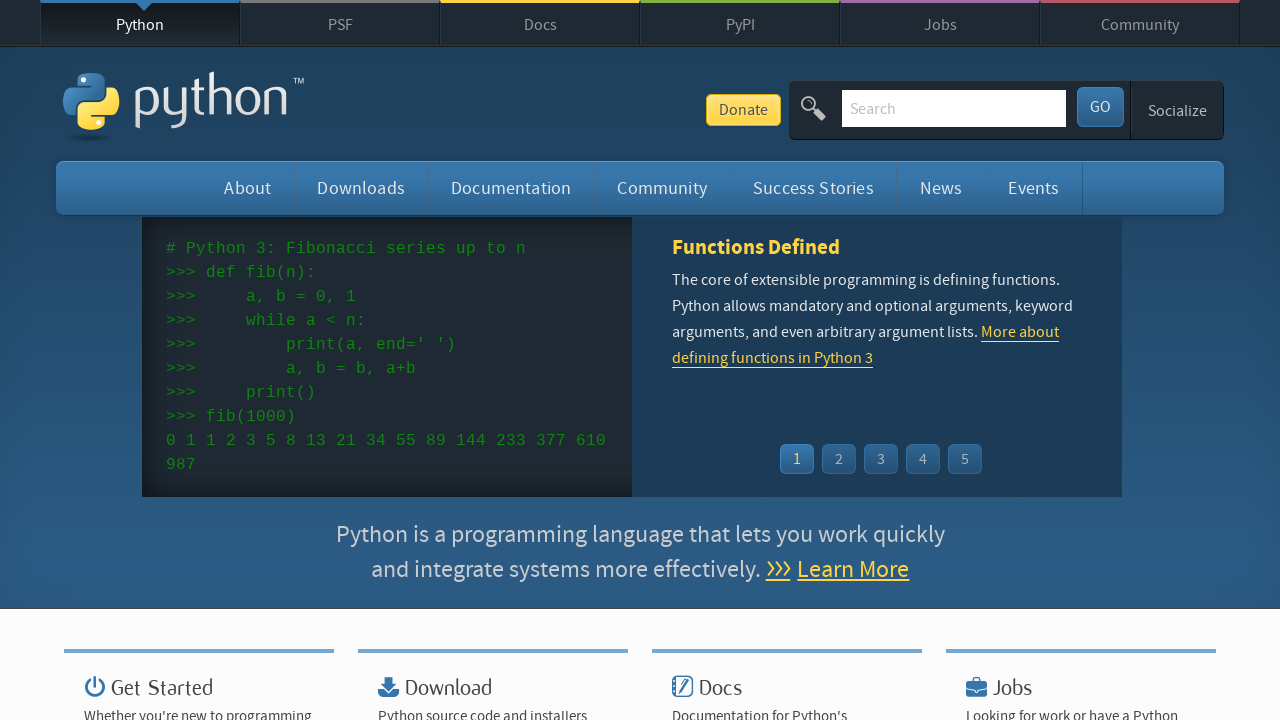

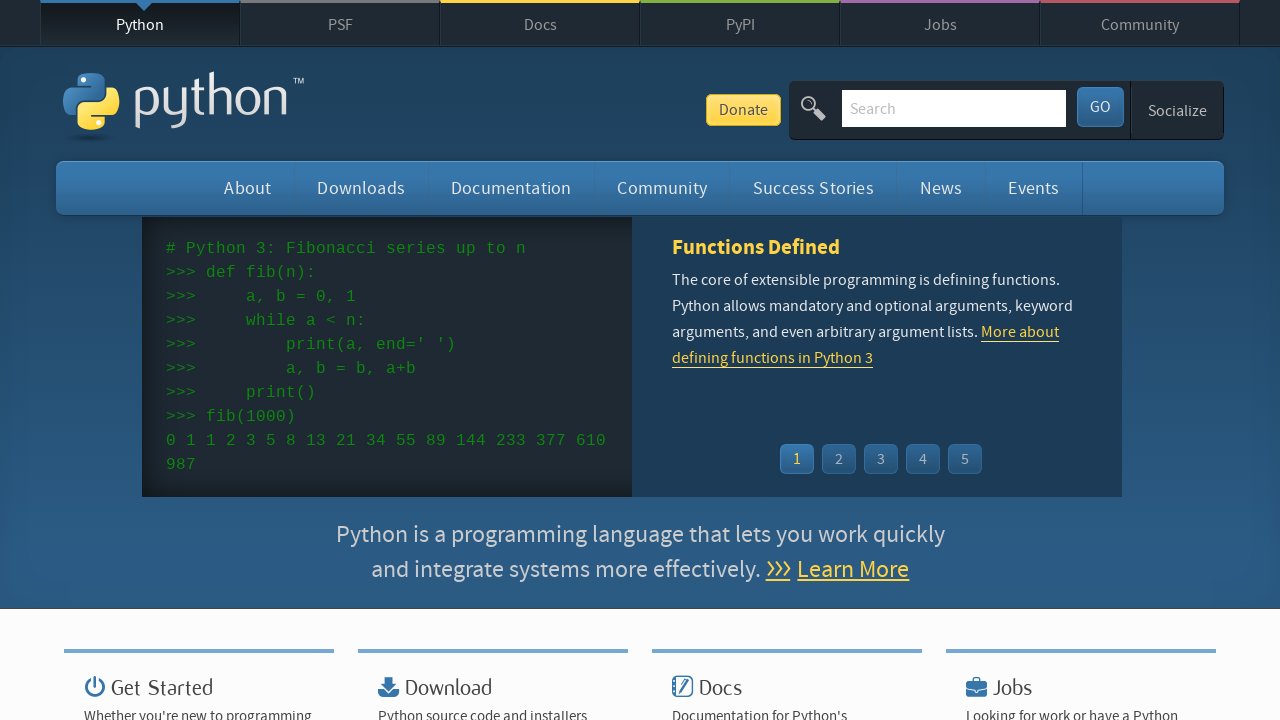